Tests fixed header web table by summing all amounts and verifying it matches the Total Amount Collected value

Starting URL: https://www.rahulshettyacademy.com/AutomationPractice/

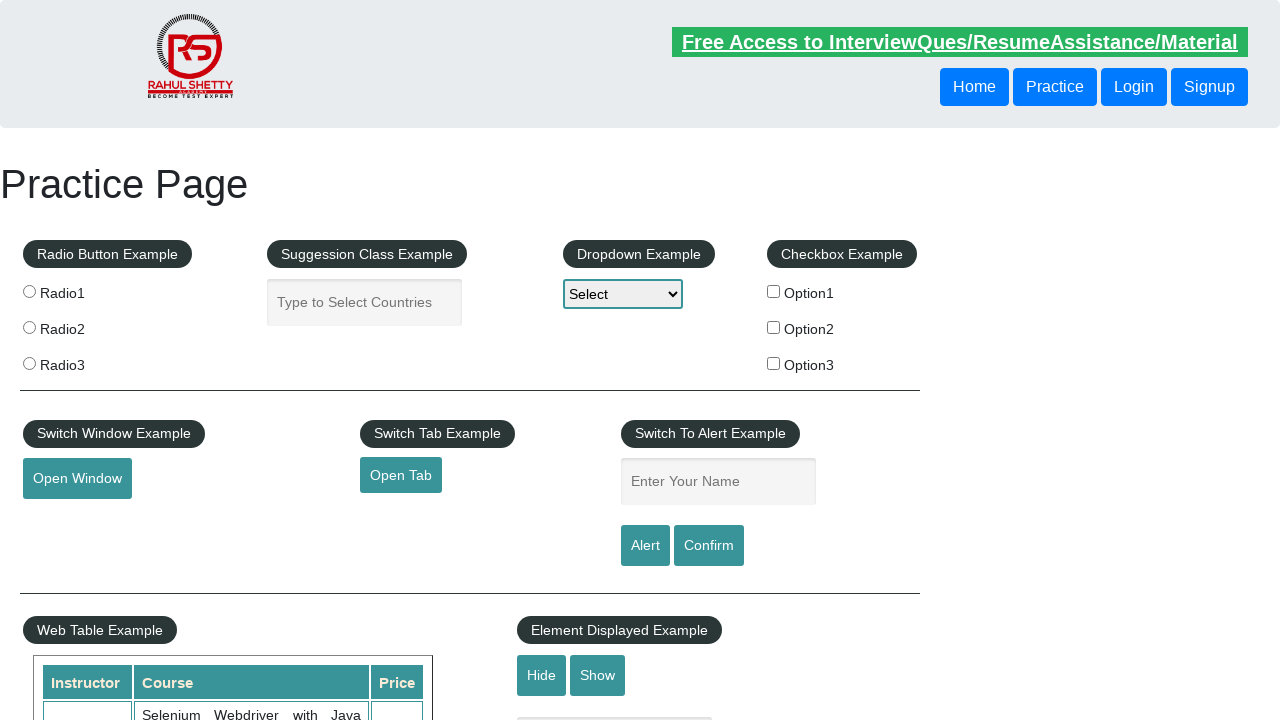

Fixed header table loaded
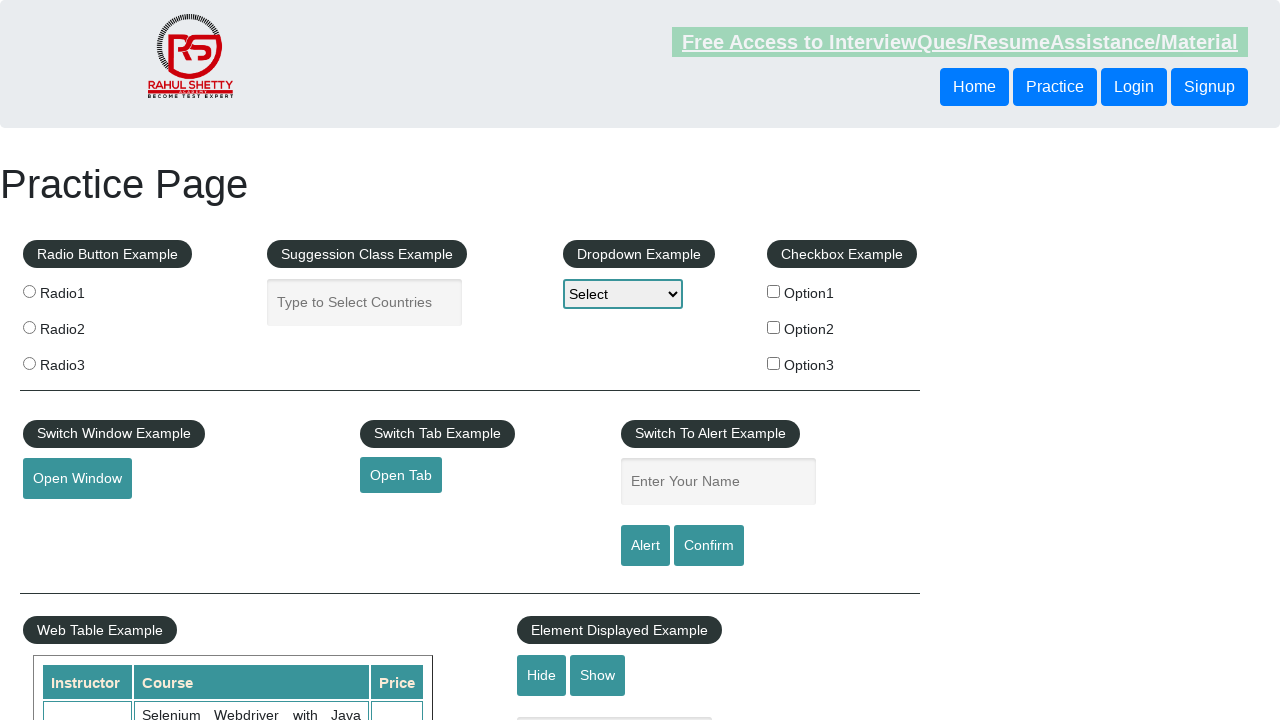

Located all amount cells in table
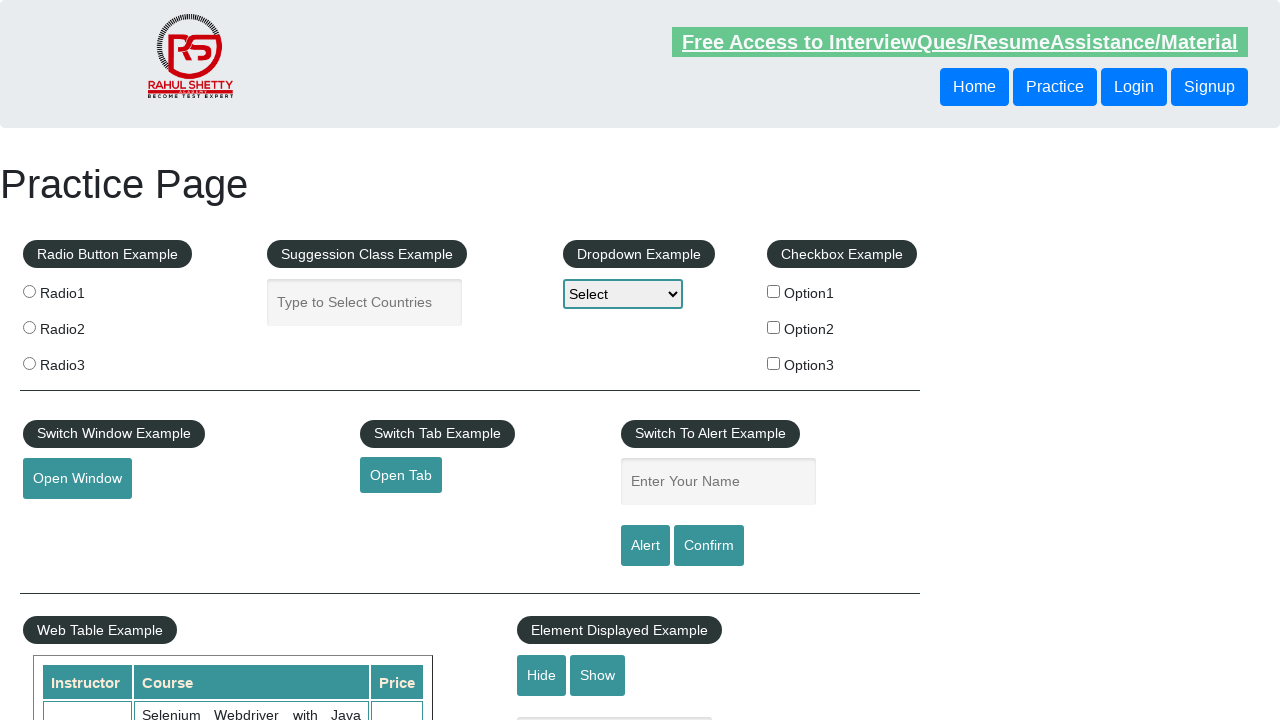

Found 9 amount cells in table
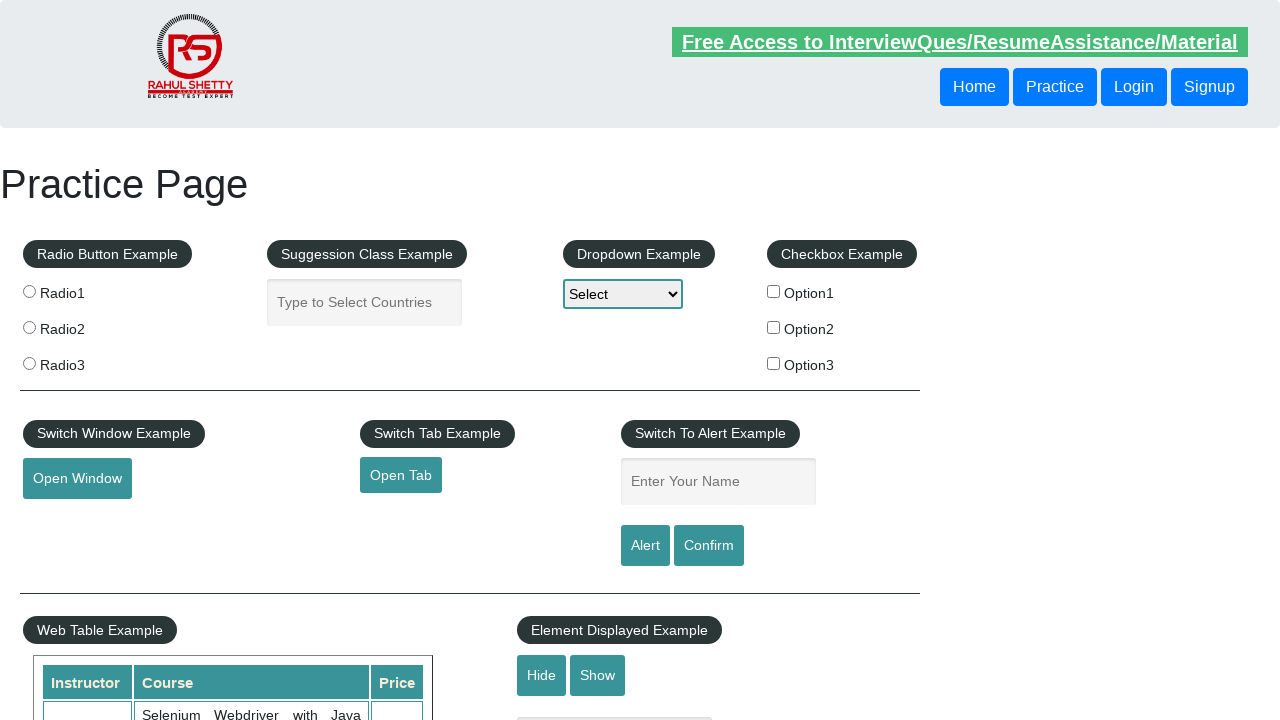

Extracted amount from row 1: 28
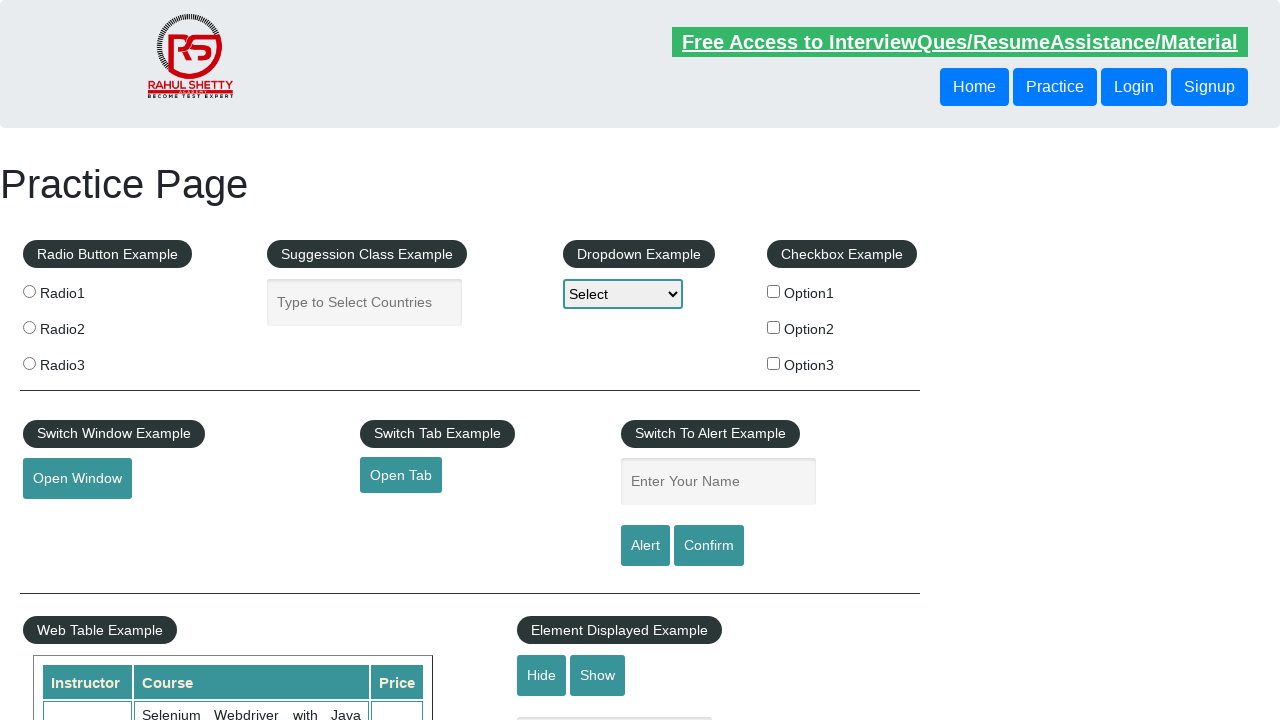

Extracted amount from row 2: 23
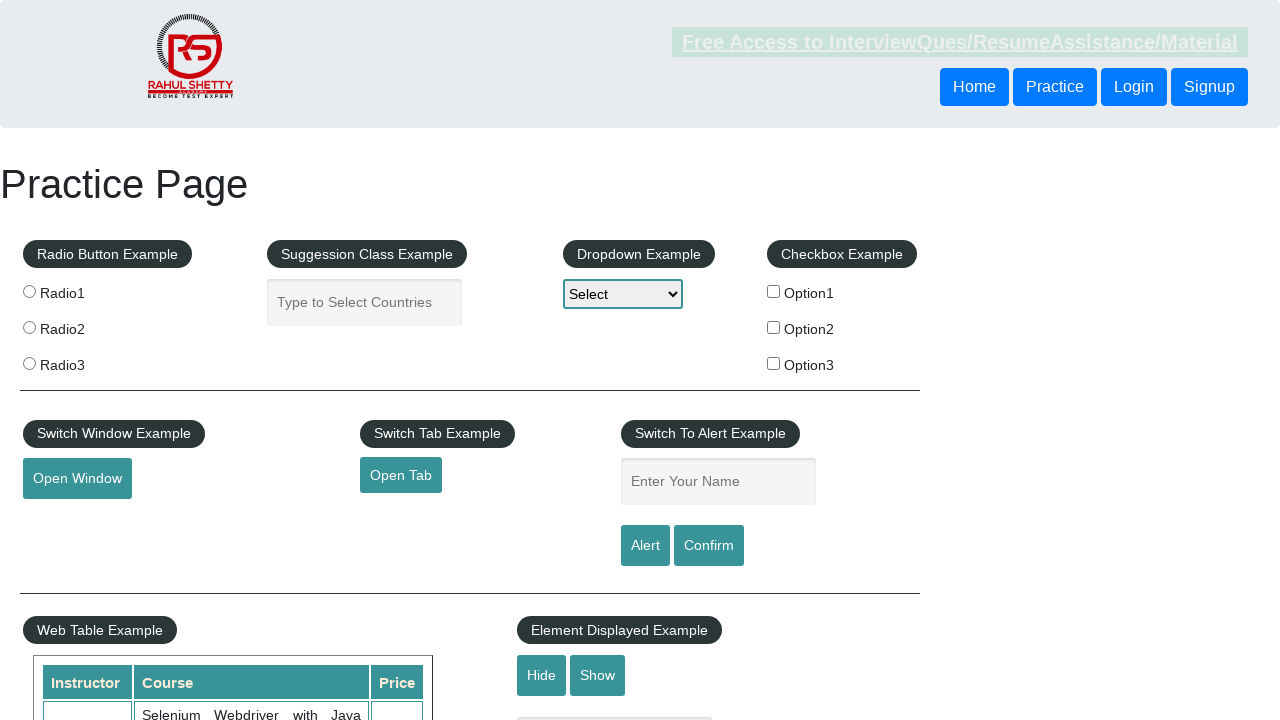

Extracted amount from row 3: 48
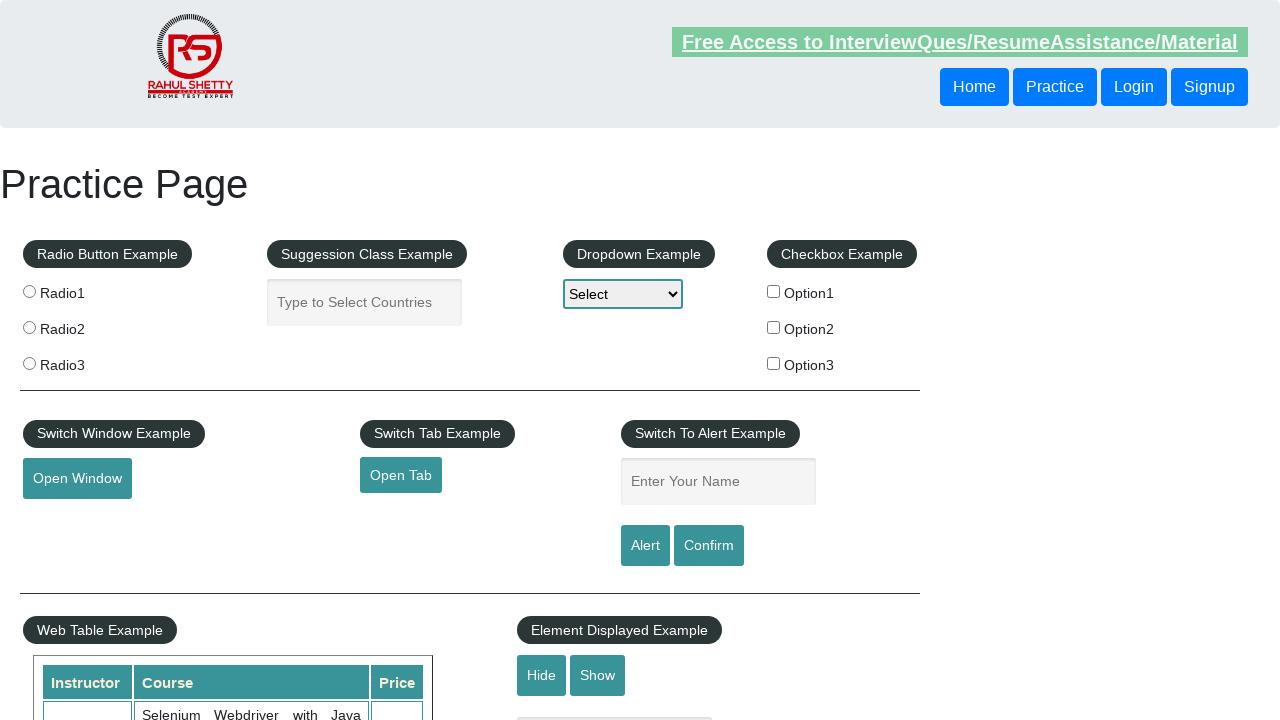

Extracted amount from row 4: 18
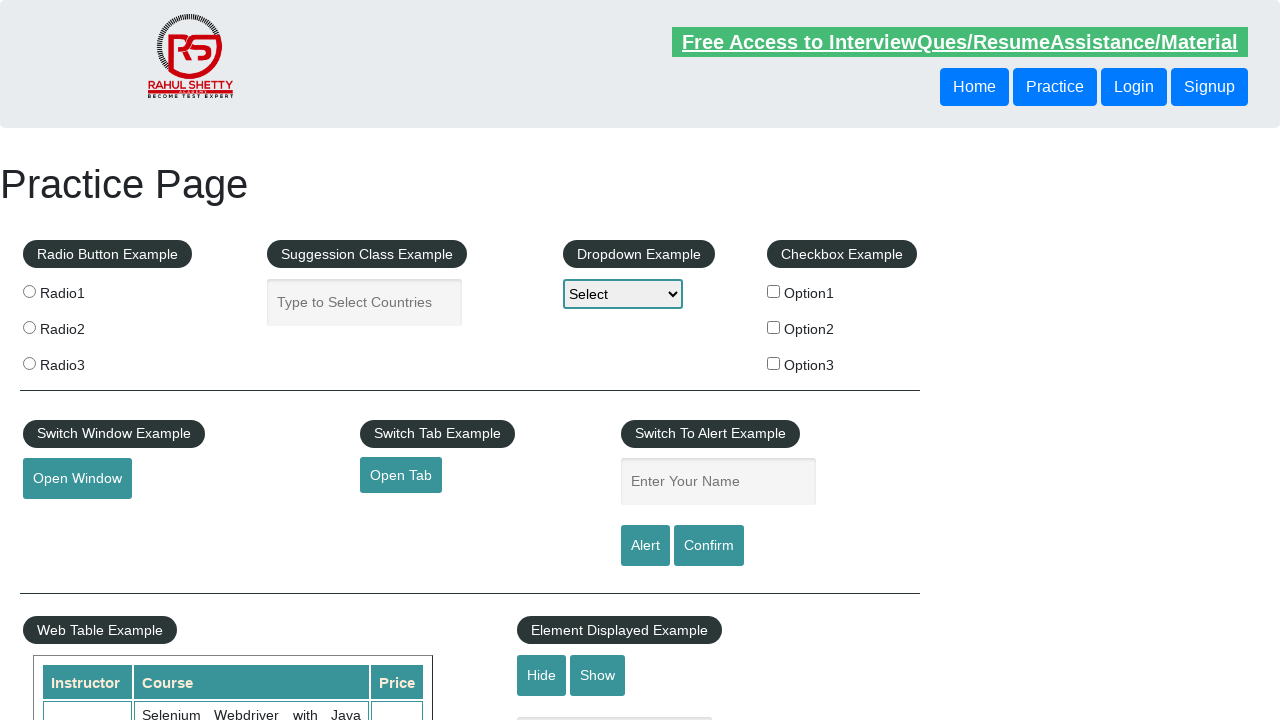

Extracted amount from row 5: 32
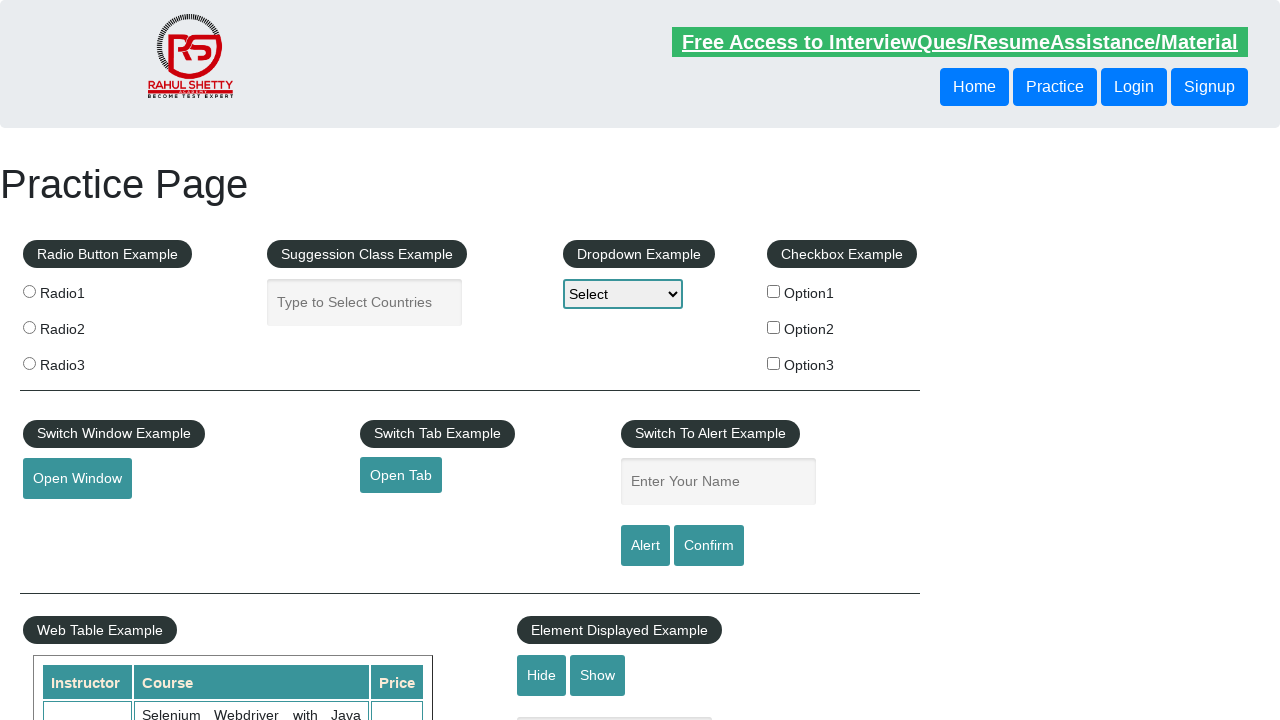

Extracted amount from row 6: 46
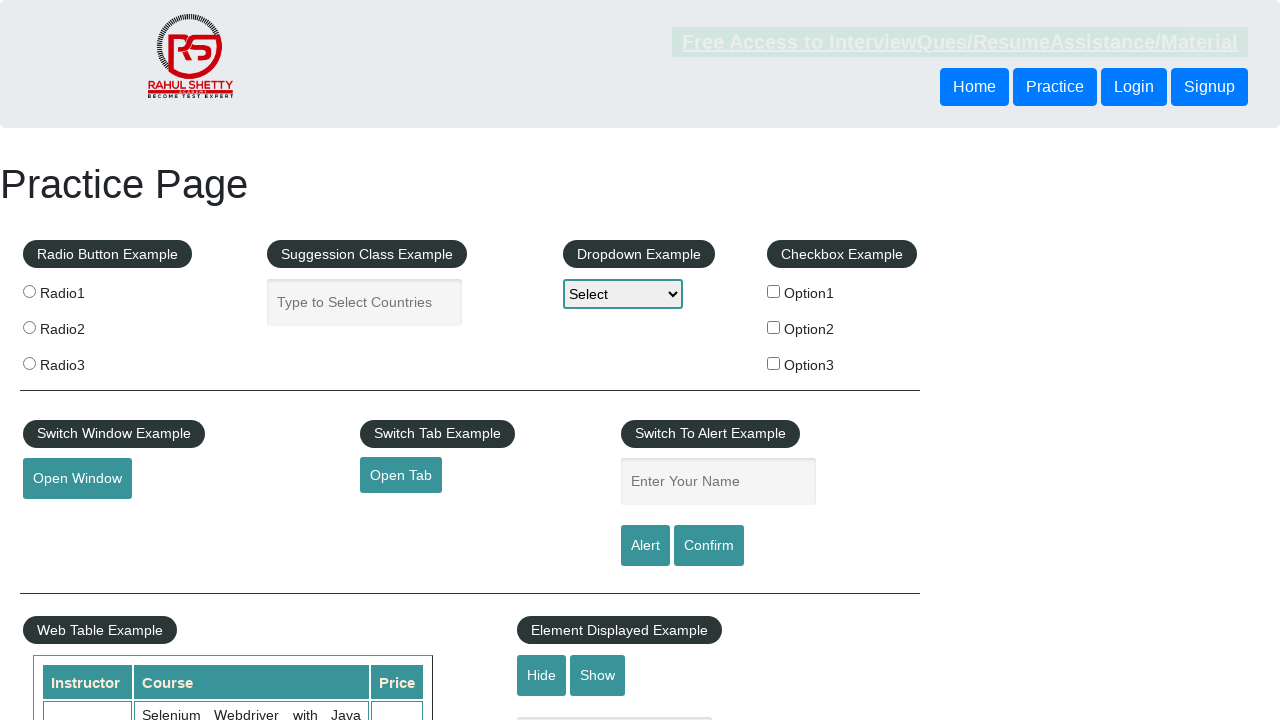

Extracted amount from row 7: 37
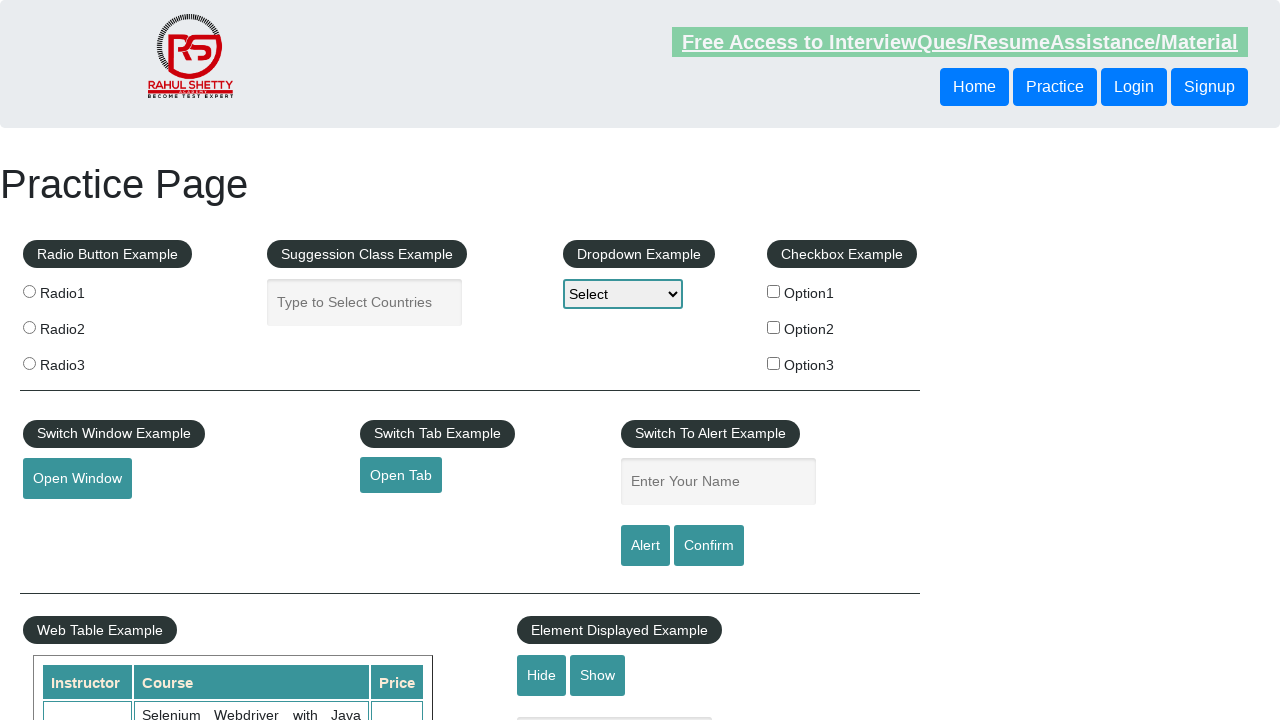

Extracted amount from row 8: 31
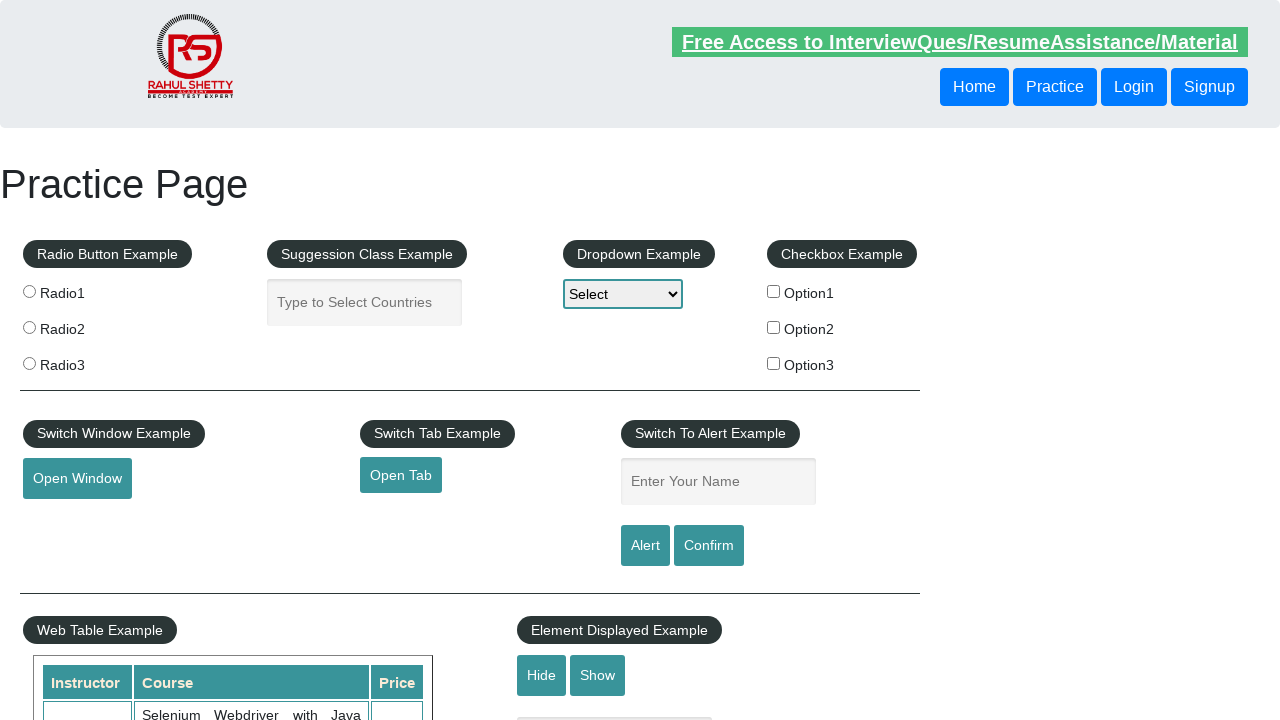

Extracted amount from row 9: 33
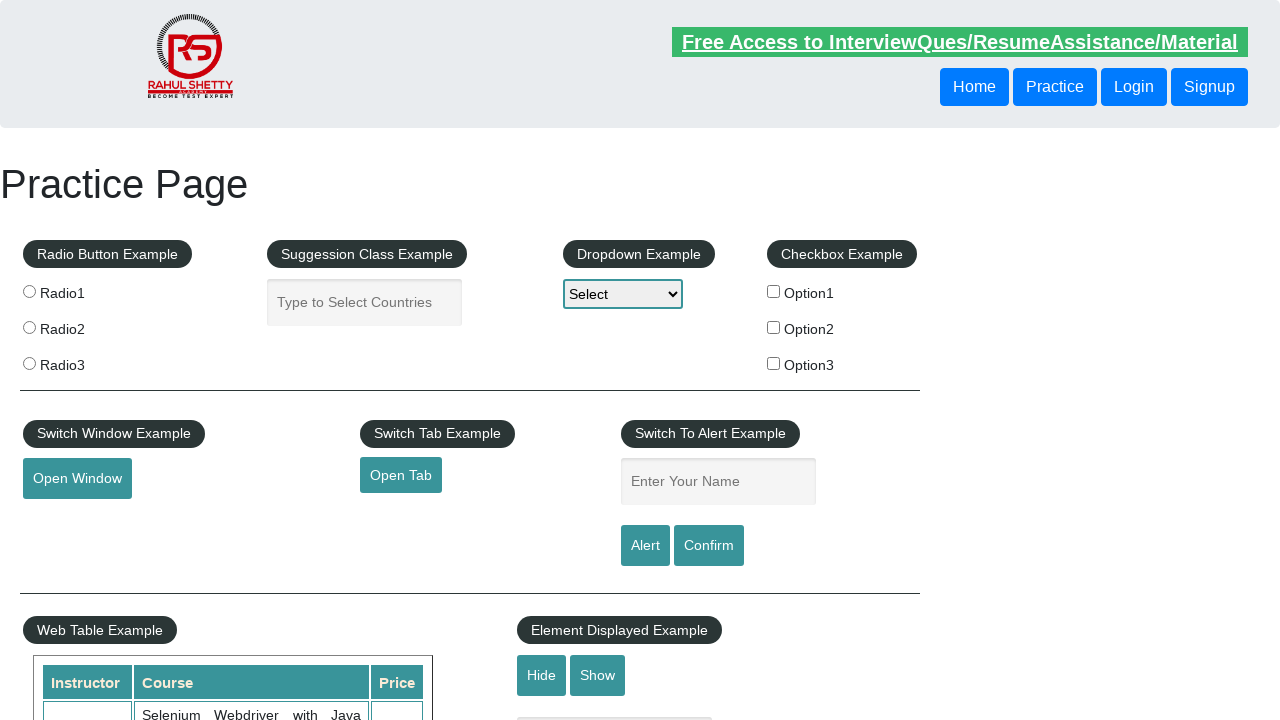

Retrieved Total Amount Collected text from page
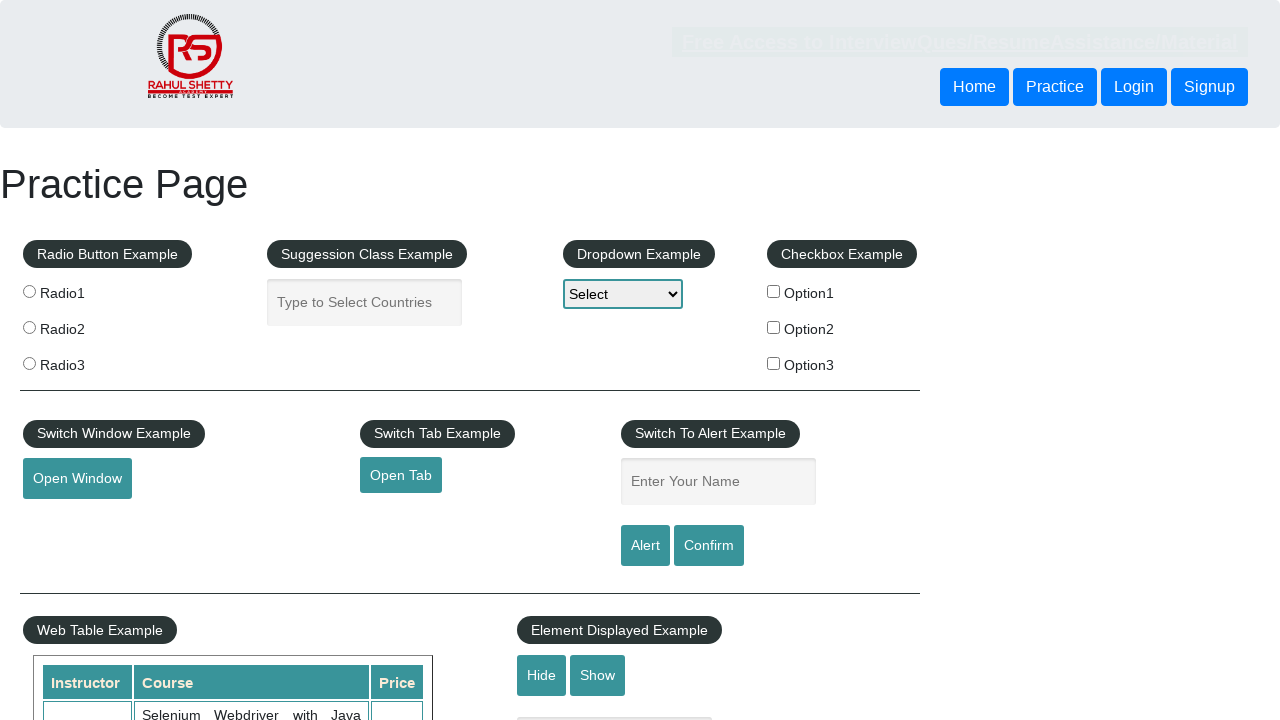

Parsed displayed total: 296
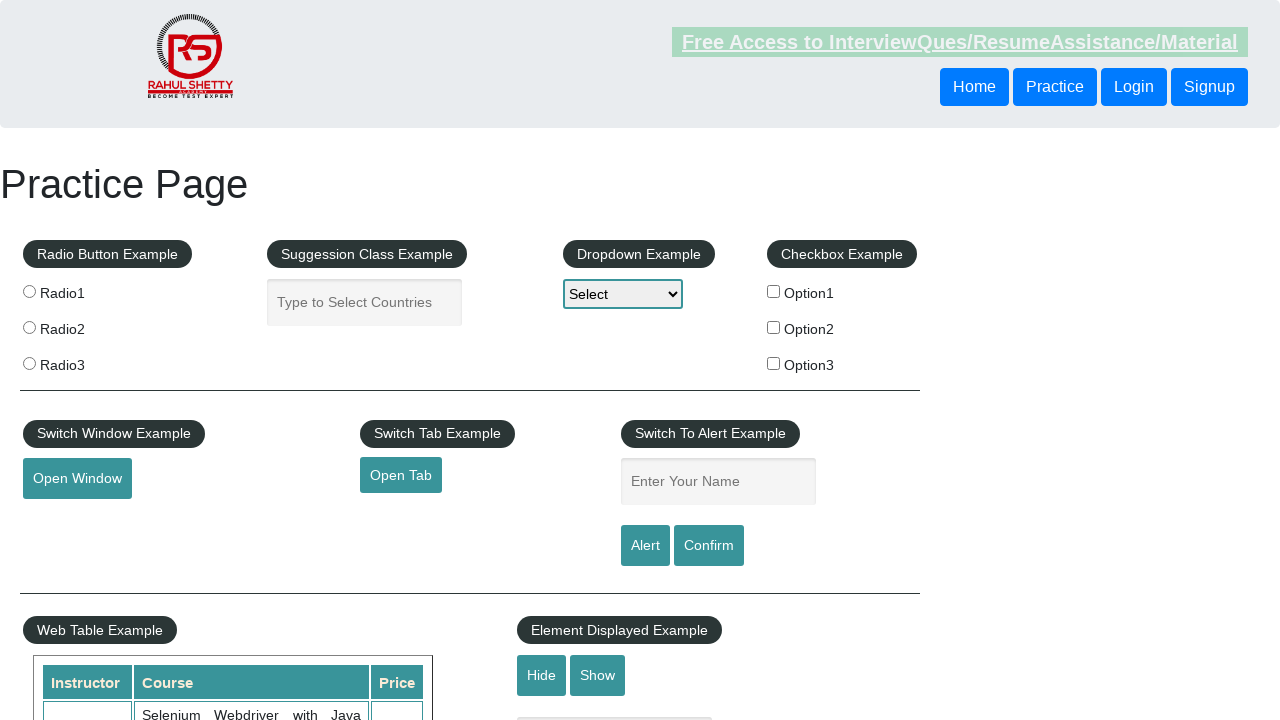

Verified calculated total 296 matches displayed total 296
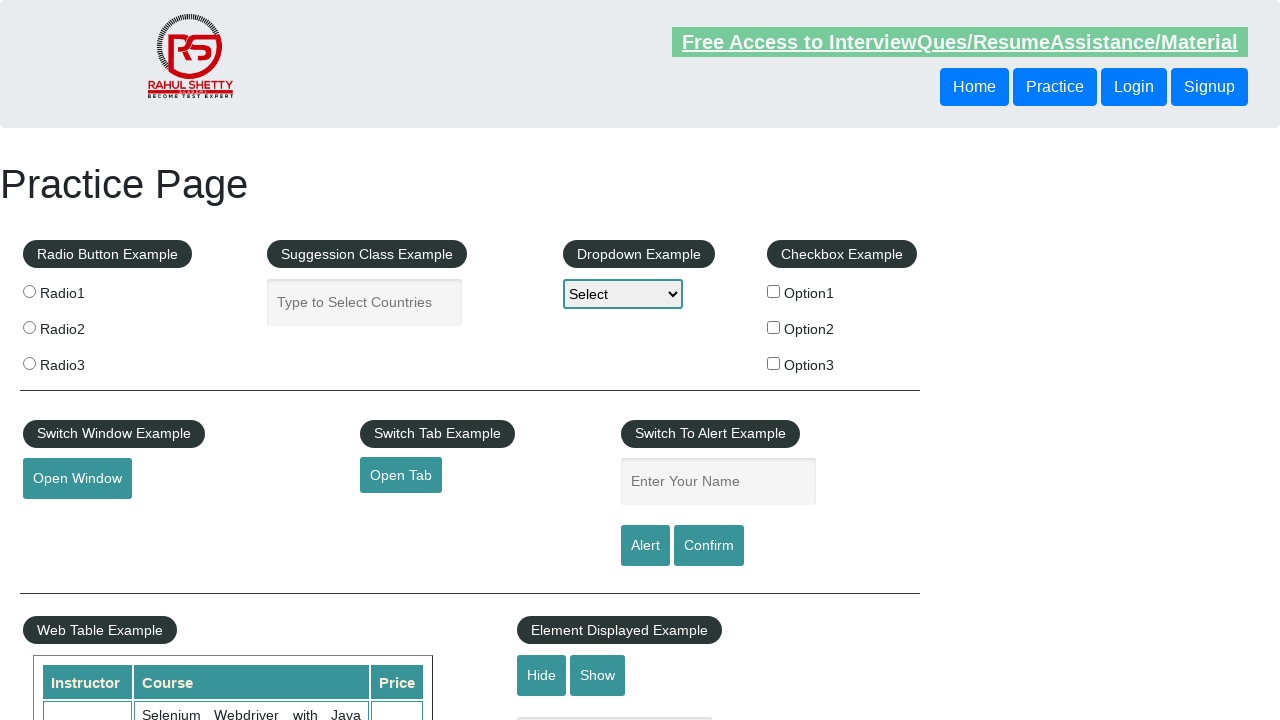

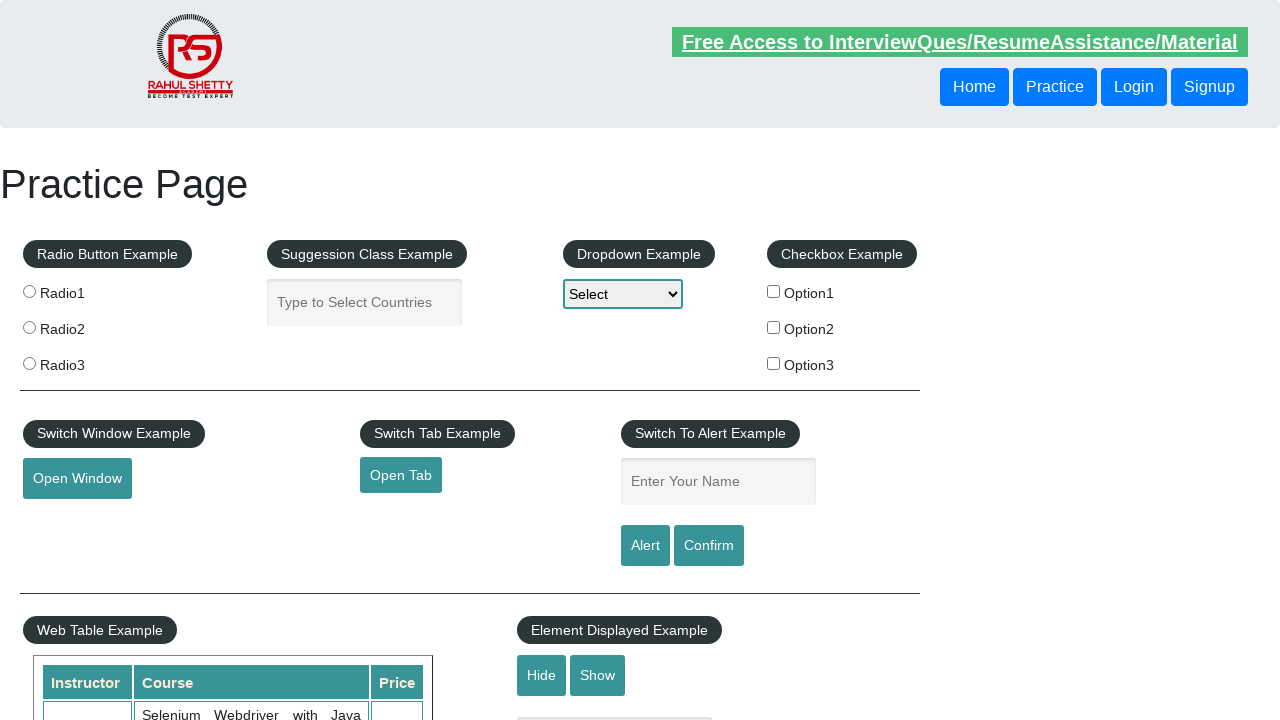